Tests scrolling functionality by navigating to a tutorials website, scrolling to a specific element (author name link), and clicking on it.

Starting URL: https://www.hyrtutorials.com/

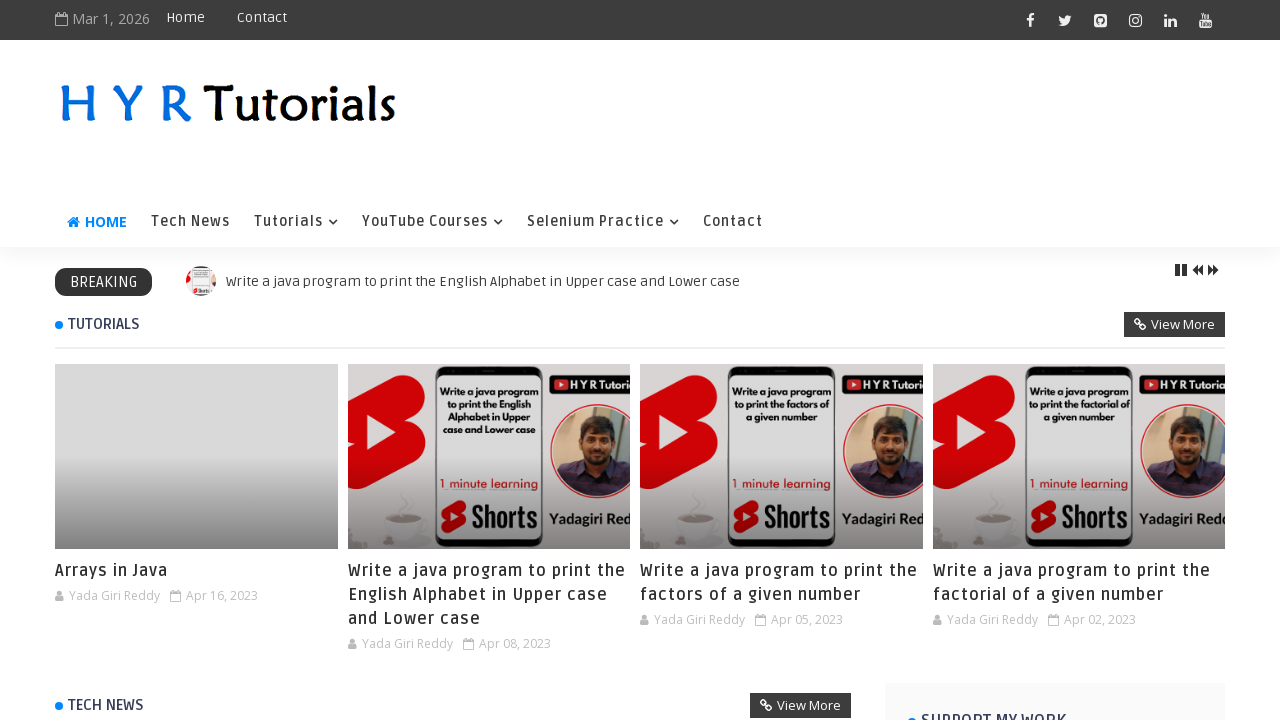

Waited for page to load (domcontentloaded state)
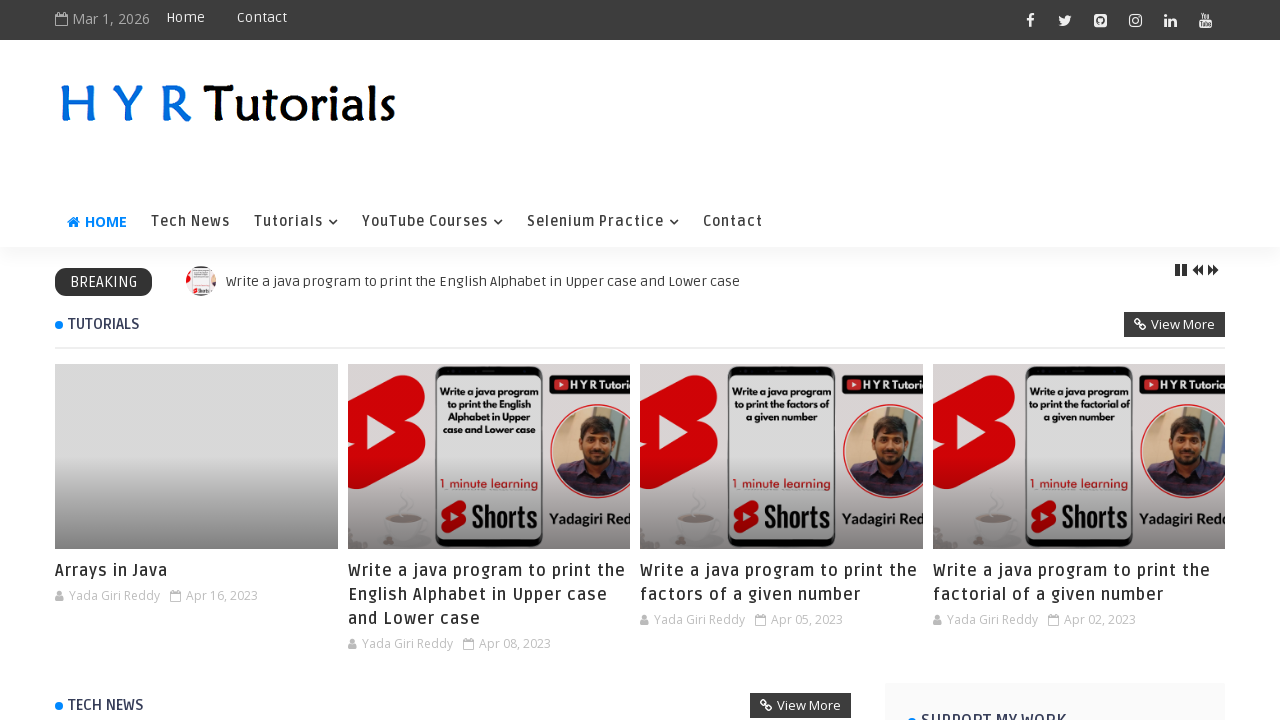

Located author name link 'Yada Giri Reddy'
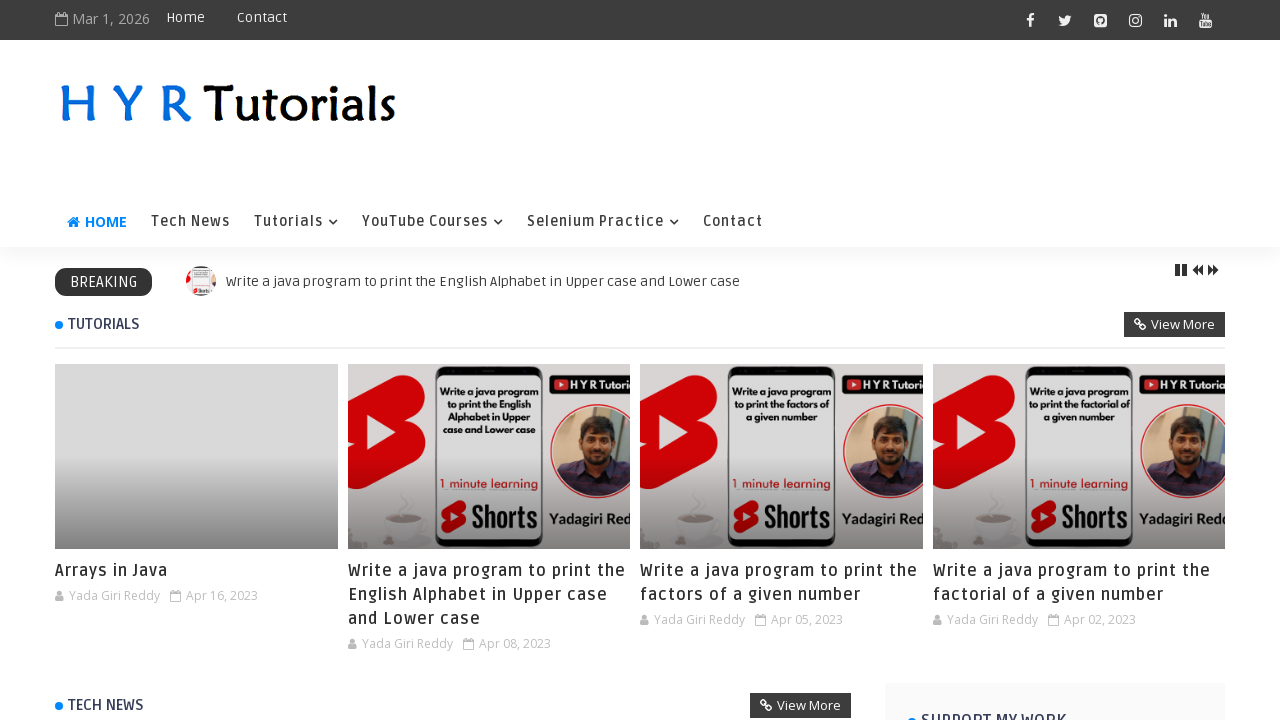

Scrolled to author name link
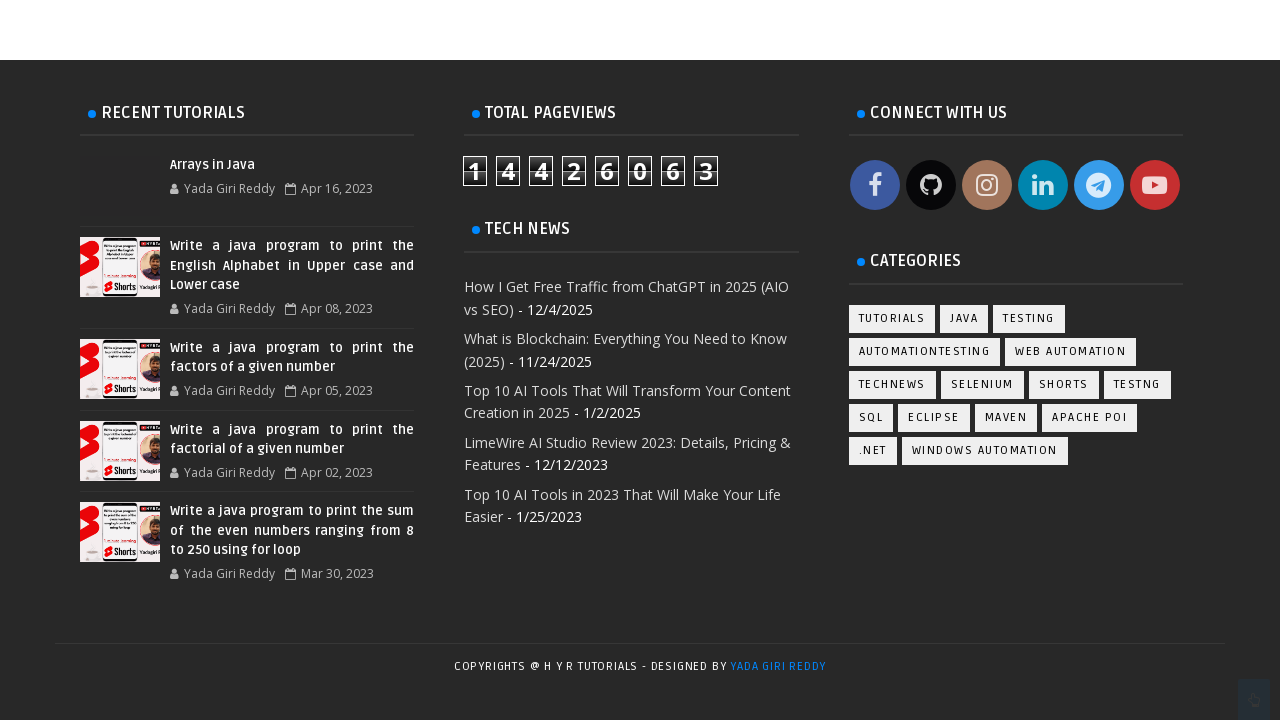

Clicked on author name link 'Yada Giri Reddy' at (778, 666) on xpath=//a[text()='Yada Giri Reddy ']
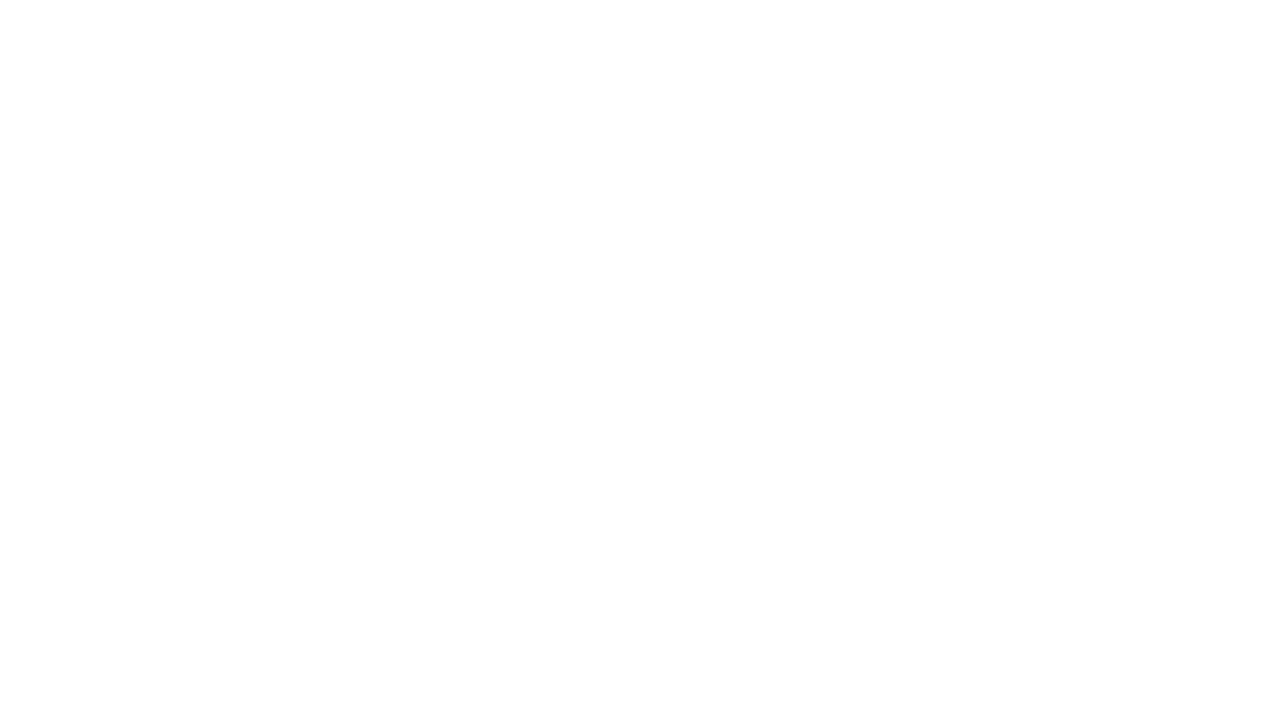

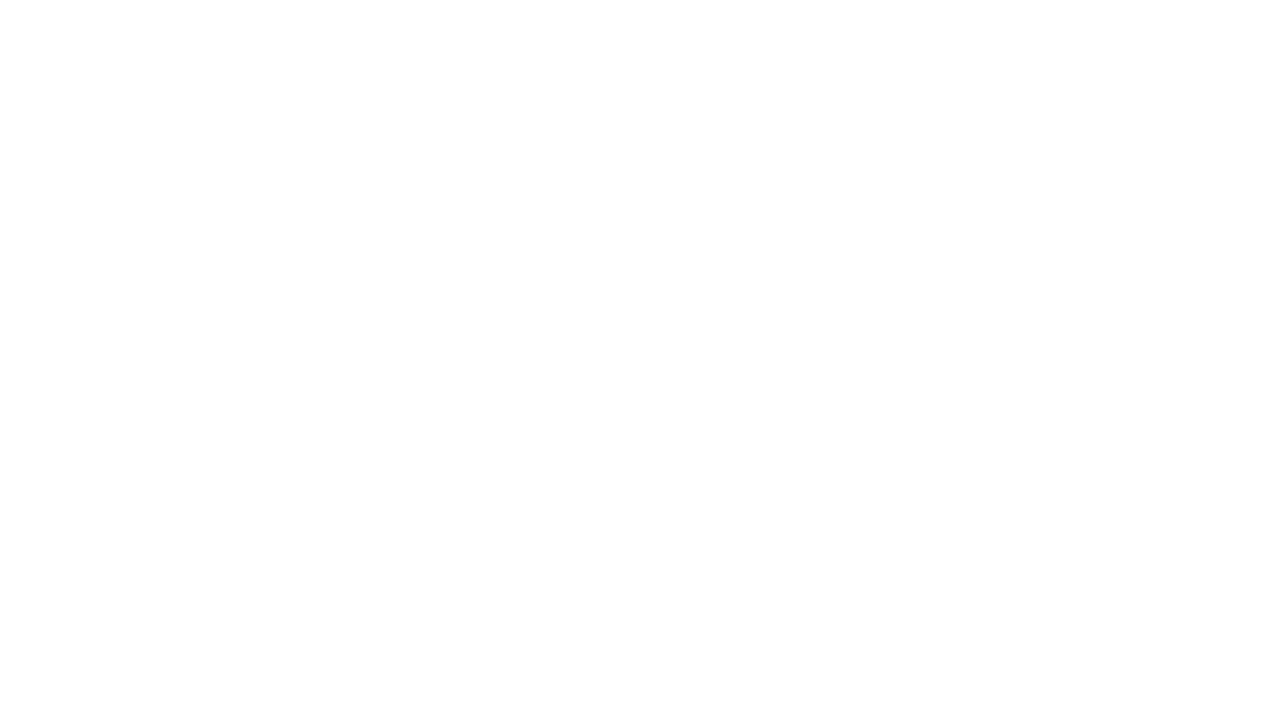